Tests form interactions on a practice page by clicking a checkbox, selecting the same option from a dropdown, entering the option text in a name field, triggering an alert, and verifying the alert message contains the expected text.

Starting URL: http://qaclickacademy.com/practice.php

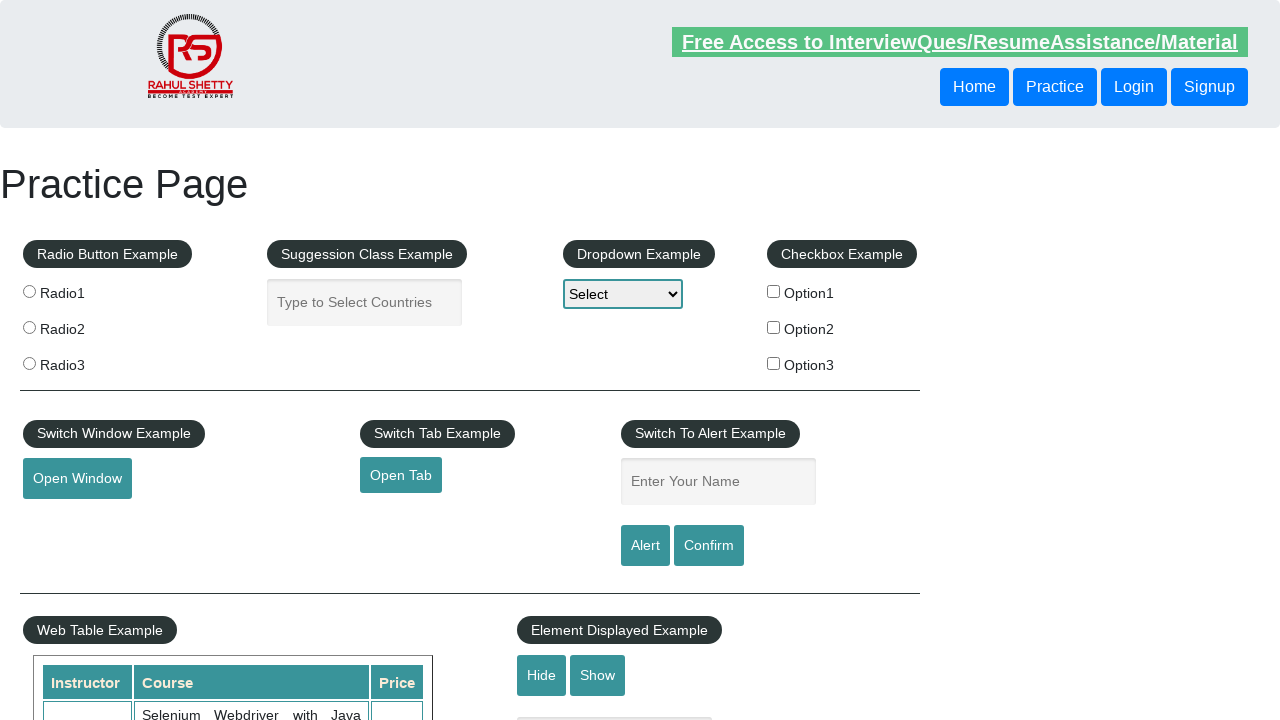

Clicked the second checkbox (Option2) at (774, 327) on xpath=//*[@id='checkbox-example']/fieldset/label[2]/input
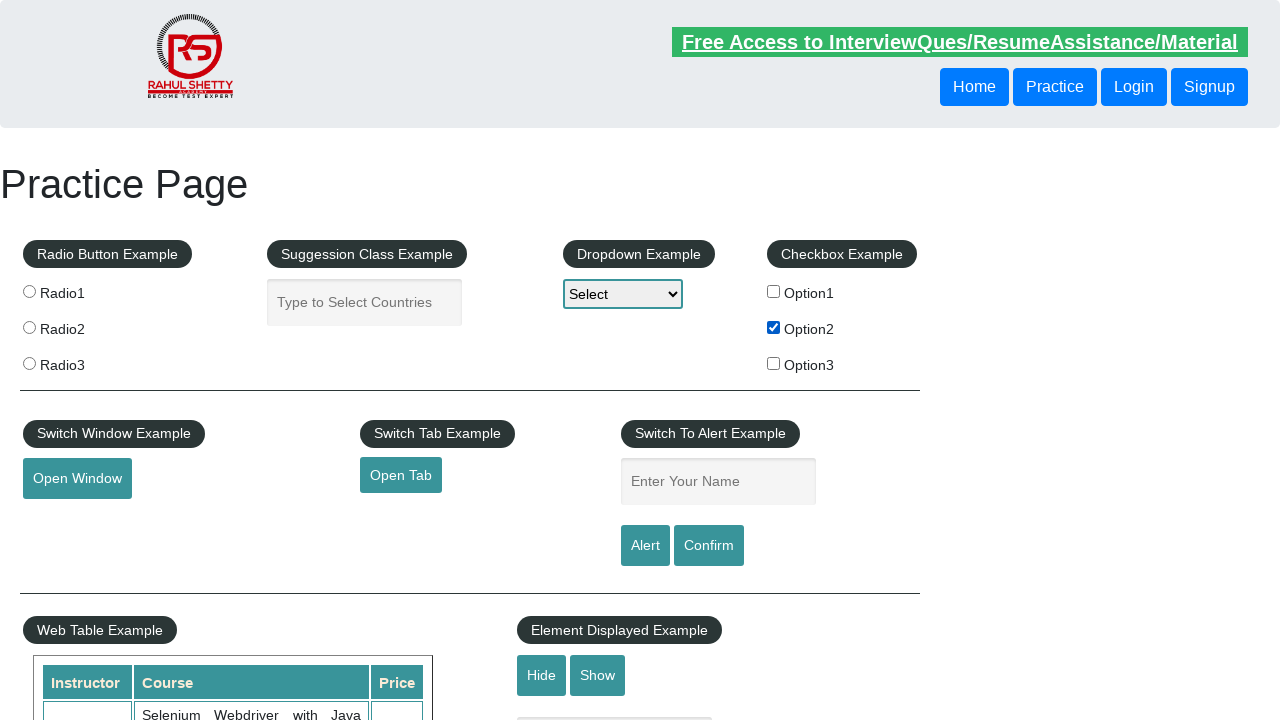

Retrieved checkbox label text
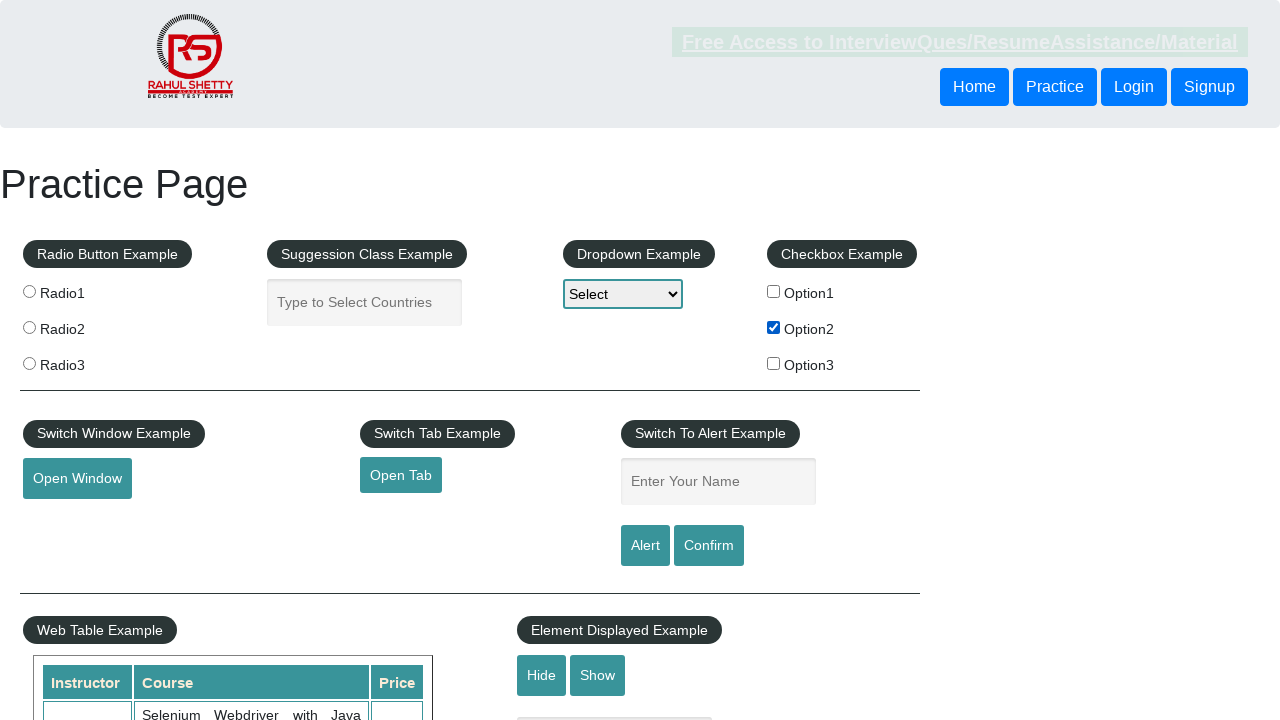

Selected 'Option2' from dropdown on #dropdown-class-example
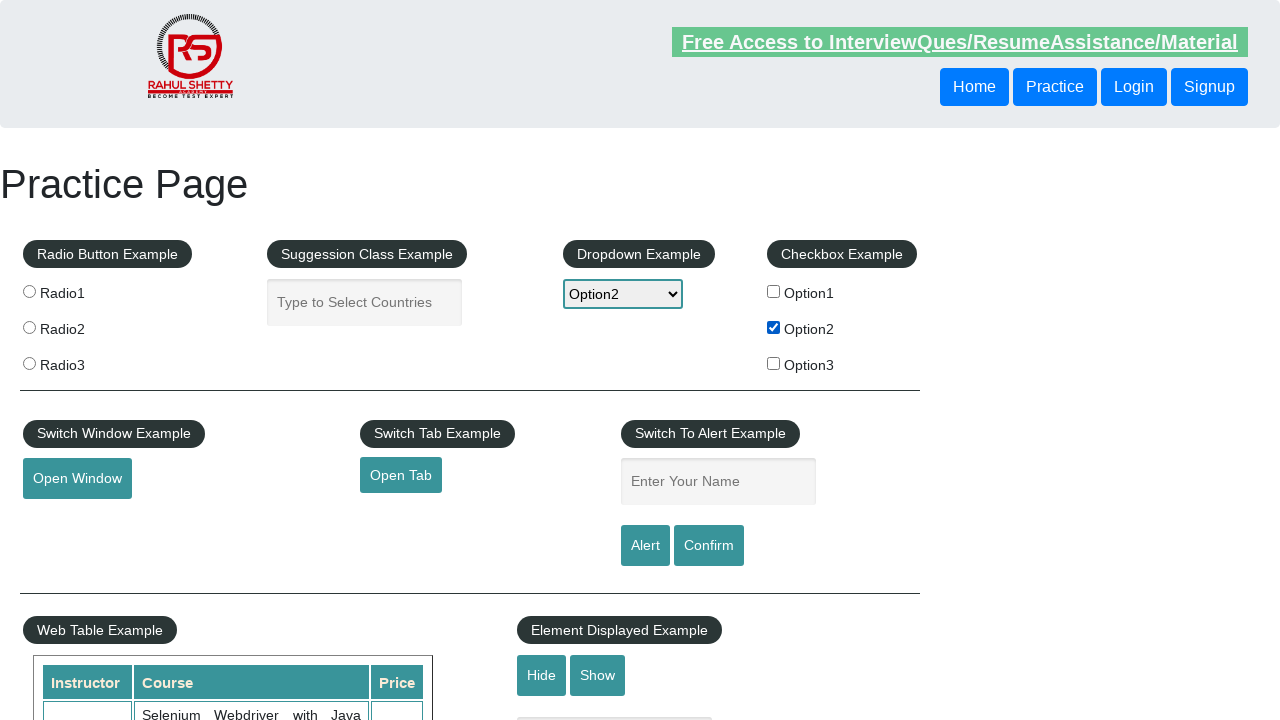

Entered 'Option2' in name field on input[name='enter-name']
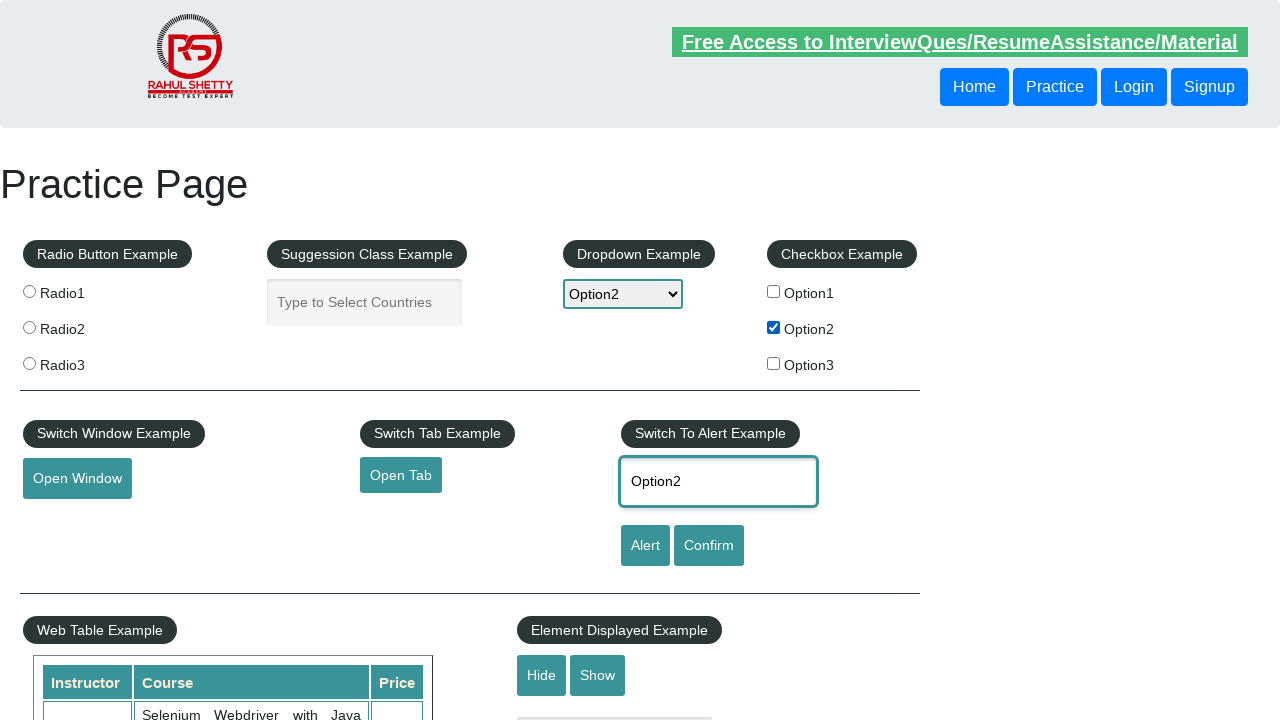

Clicked alert button at (645, 546) on #alertbtn
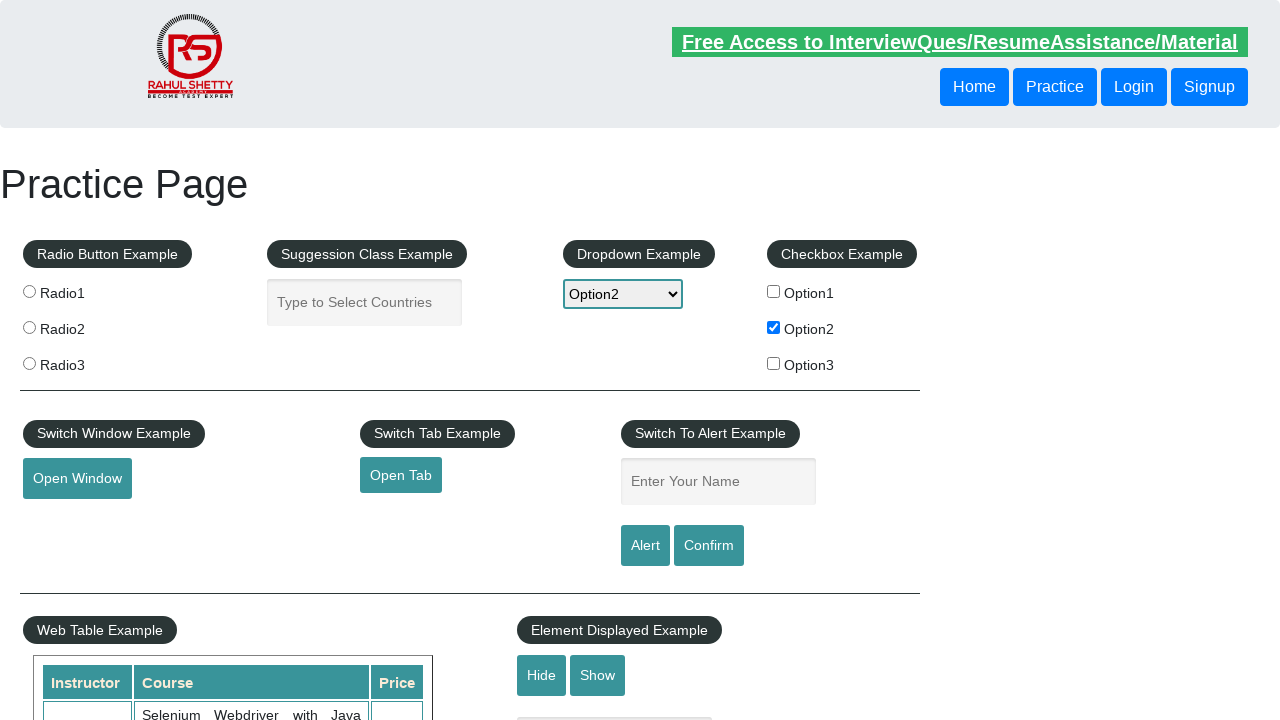

Set up alert dialog handler to accept
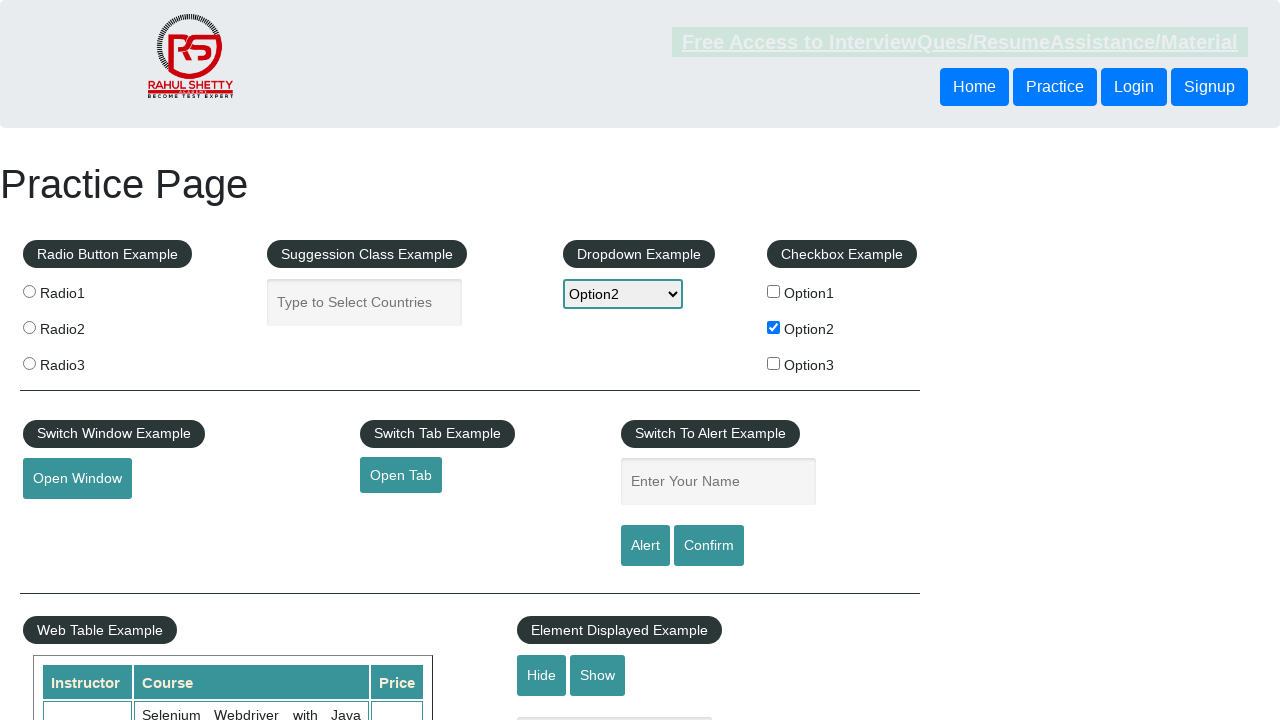

Waited 500ms for alert to be processed
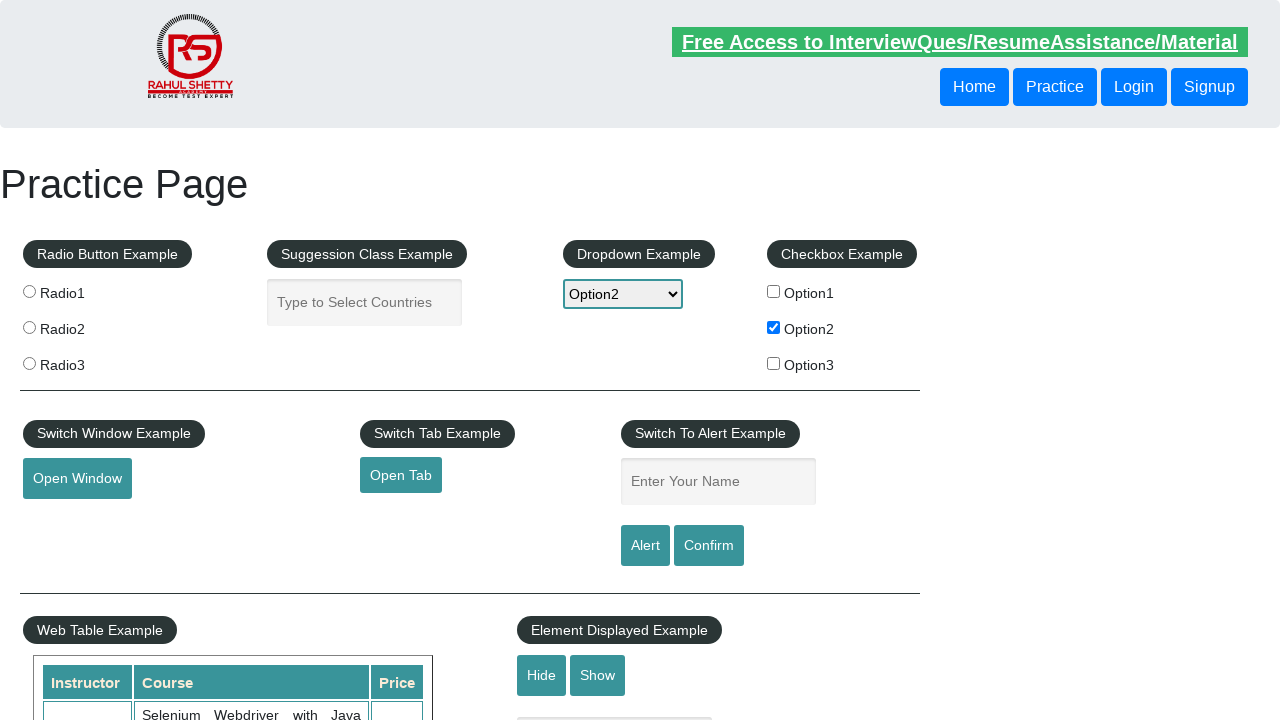

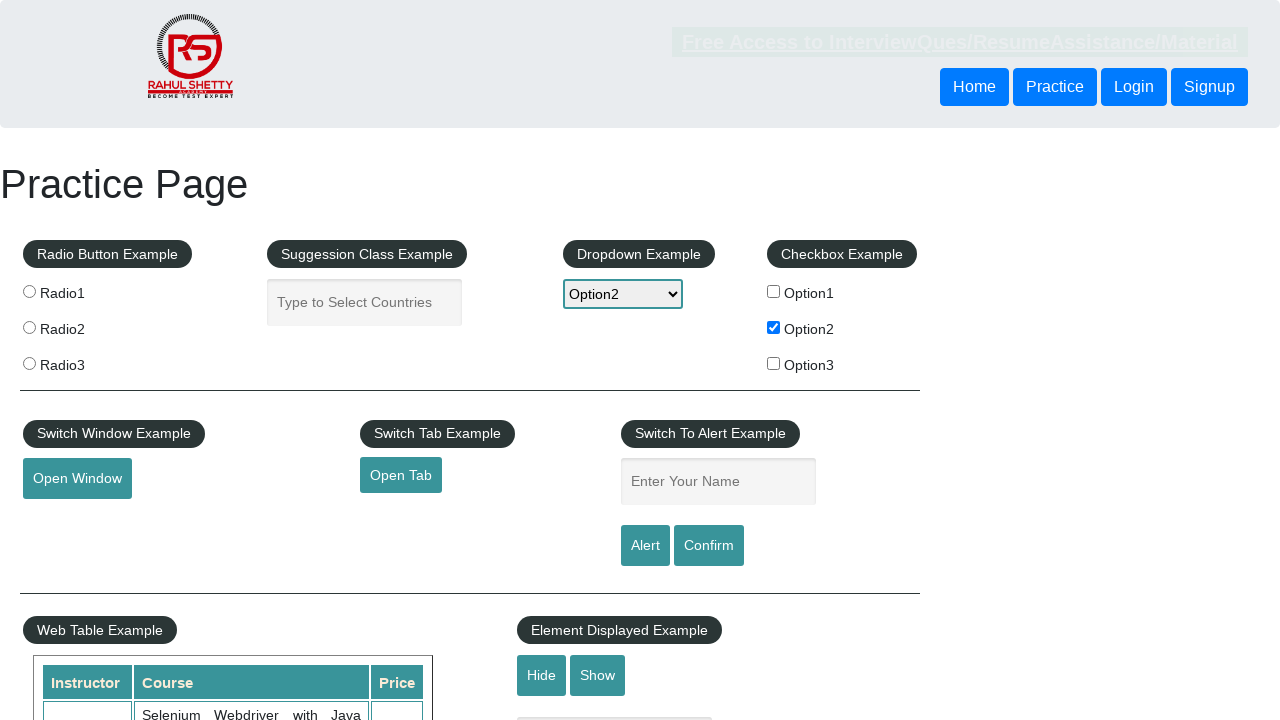